Tests dropdown selection functionality by navigating to the automation practice page and selecting "Option3" from a dropdown menu.

Starting URL: https://rahulshettyacademy.com/AutomationPractice/

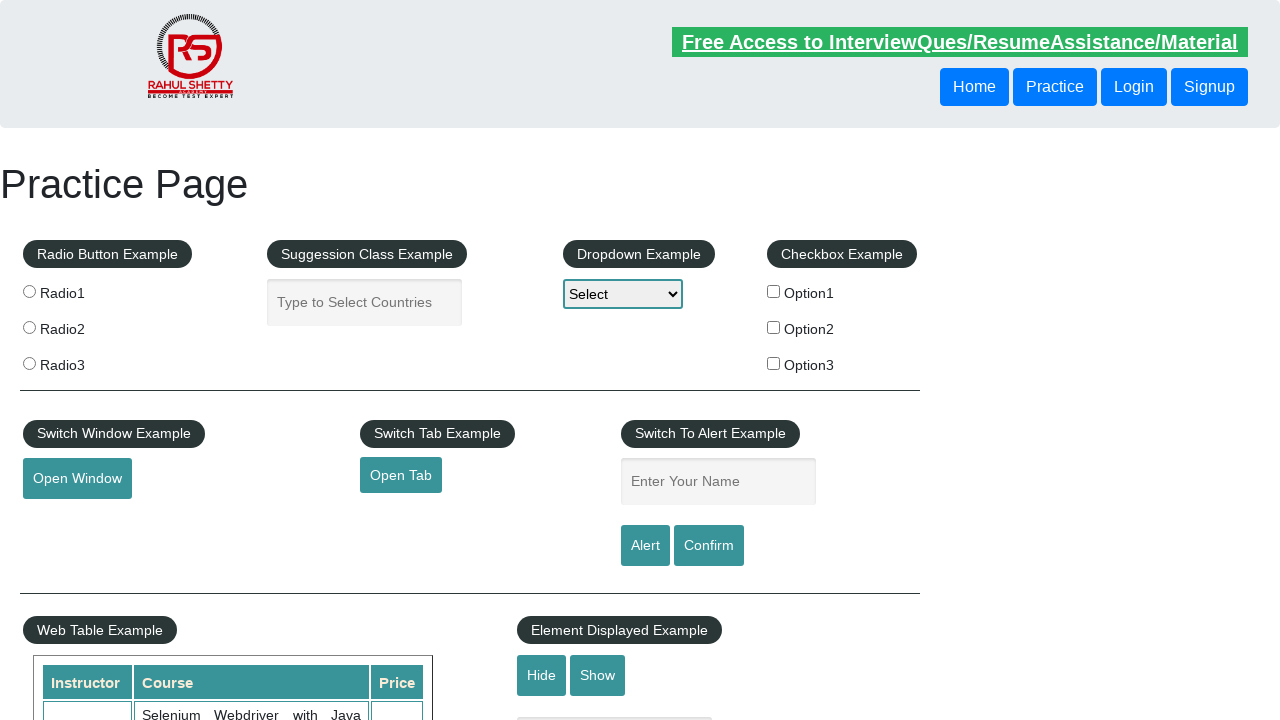

Navigated to automation practice page
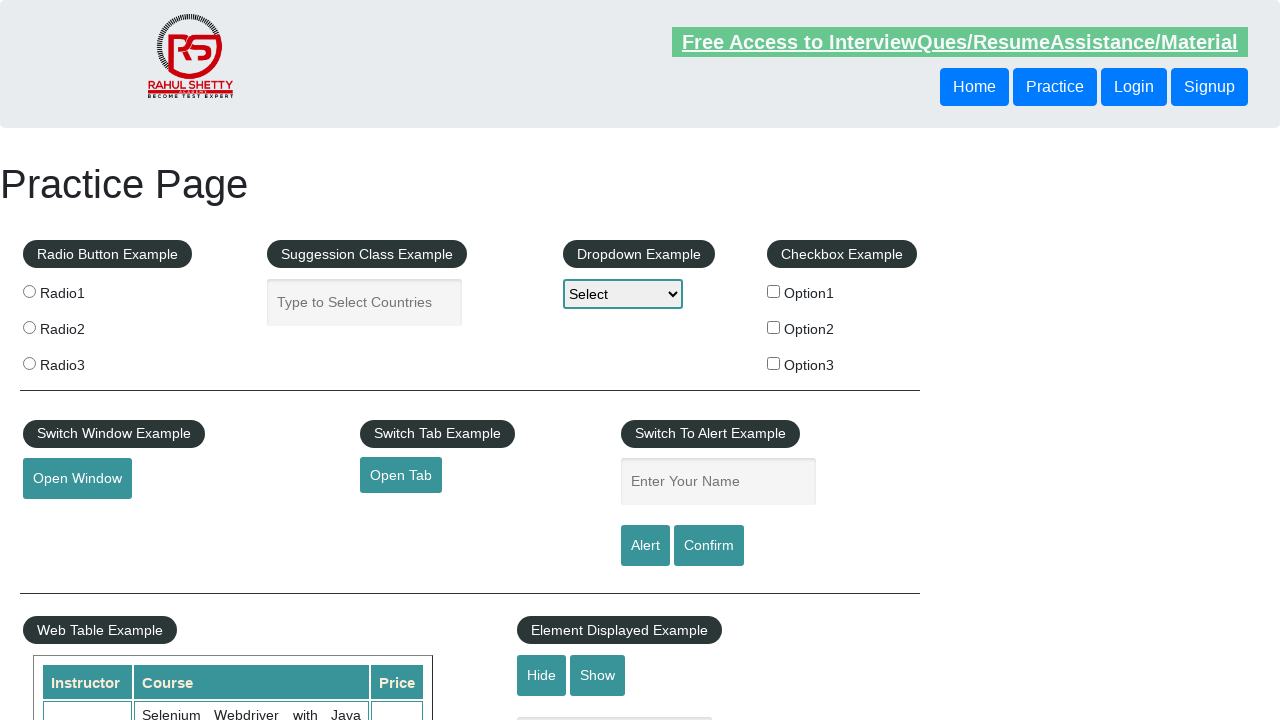

Dropdown element is visible and ready
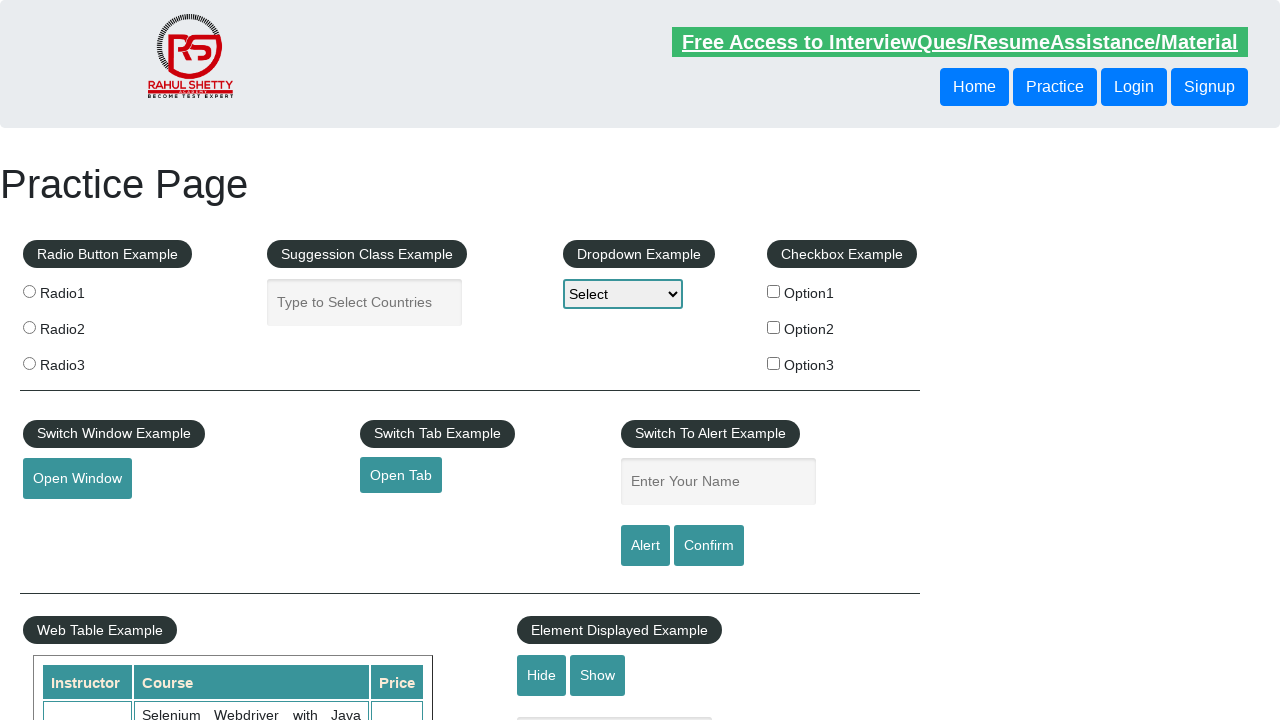

Selected 'Option3' from dropdown menu on #dropdown-class-example
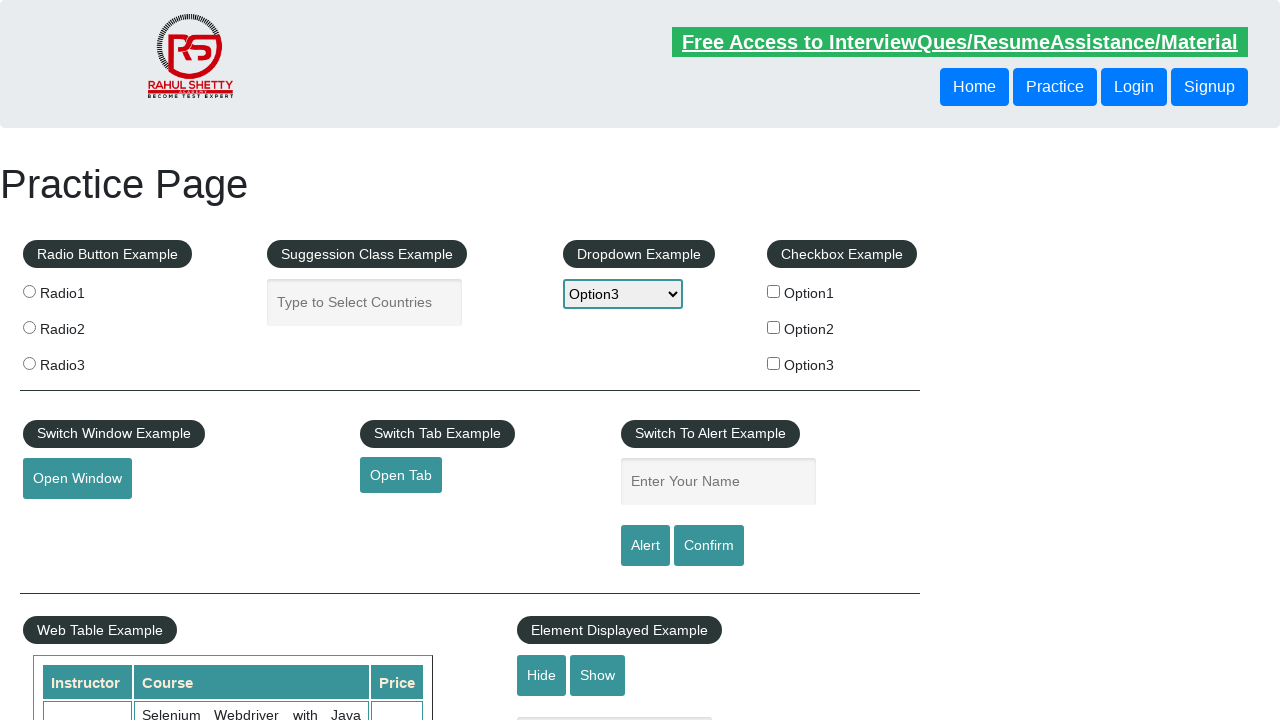

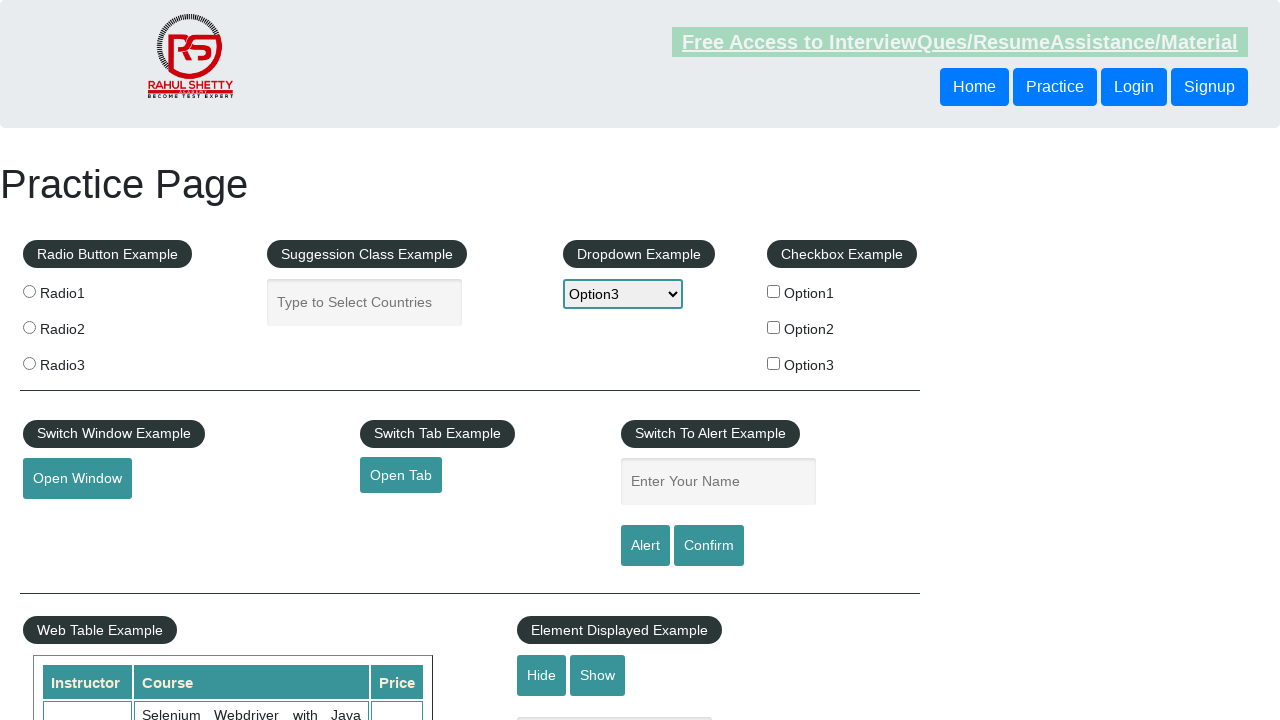